Tests e-commerce checkout flow by searching for products, adding them to cart, and completing the purchase process with country selection and terms agreement

Starting URL: https://rahulshettyacademy.com/seleniumPractise/#/

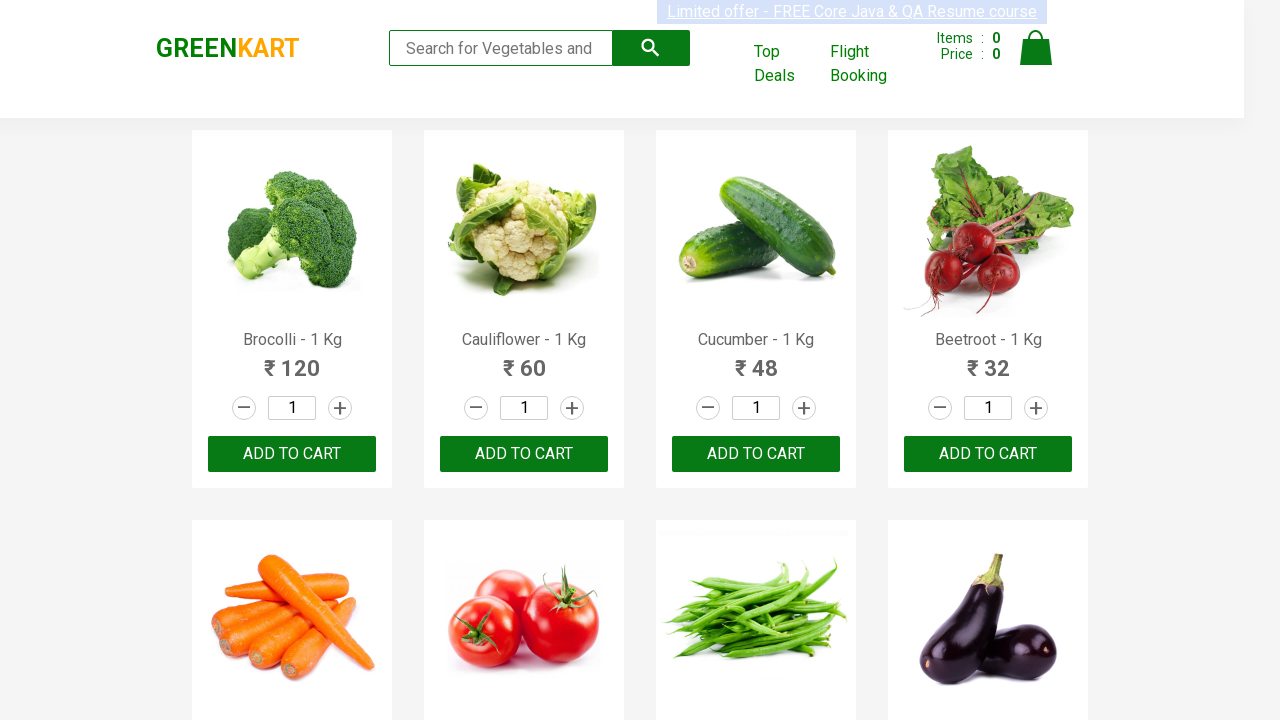

Filled search field with 'ca' to find products on input.search-keyword
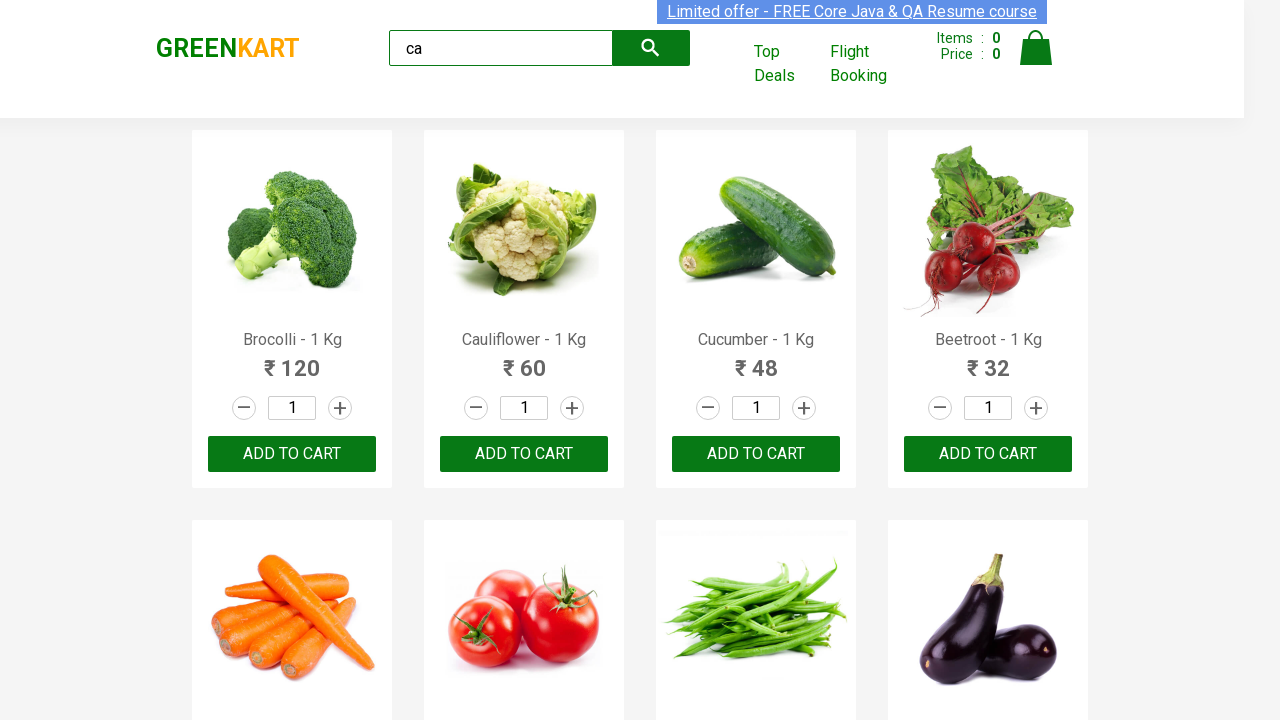

Waited for search results to load
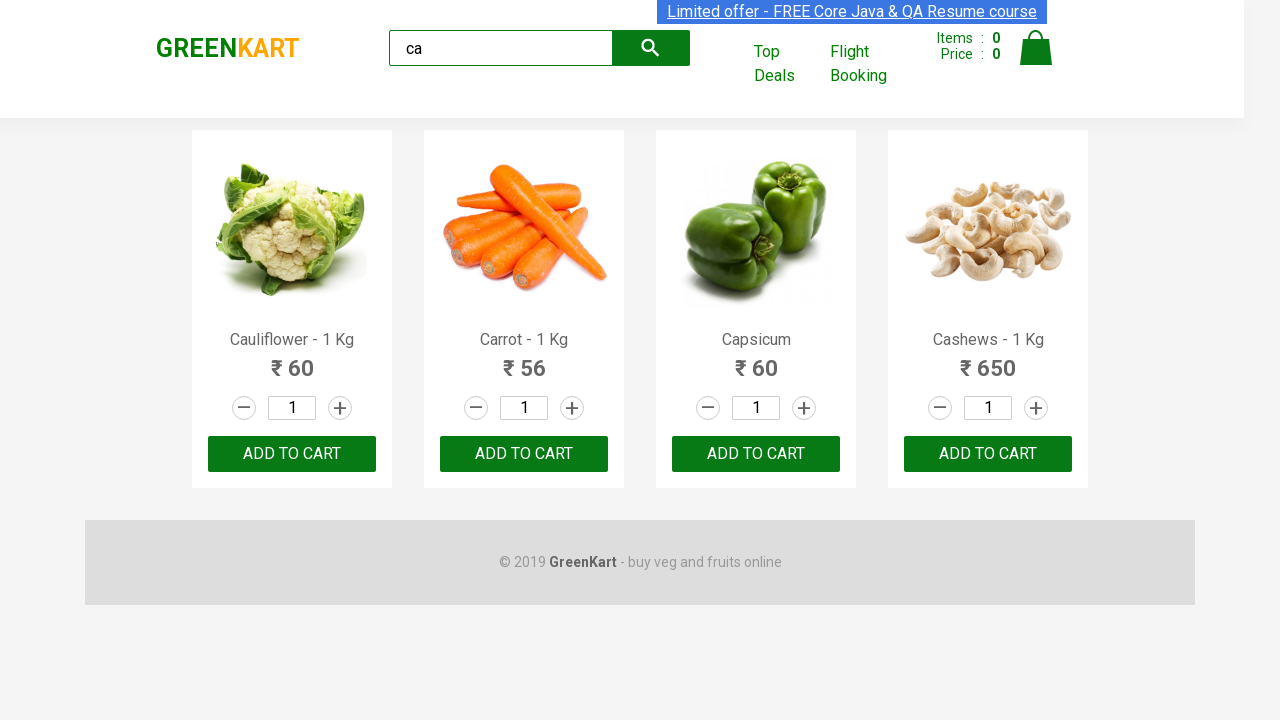

Added first product to cart at (292, 454) on button:has-text('ADD TO CART') >> nth=0
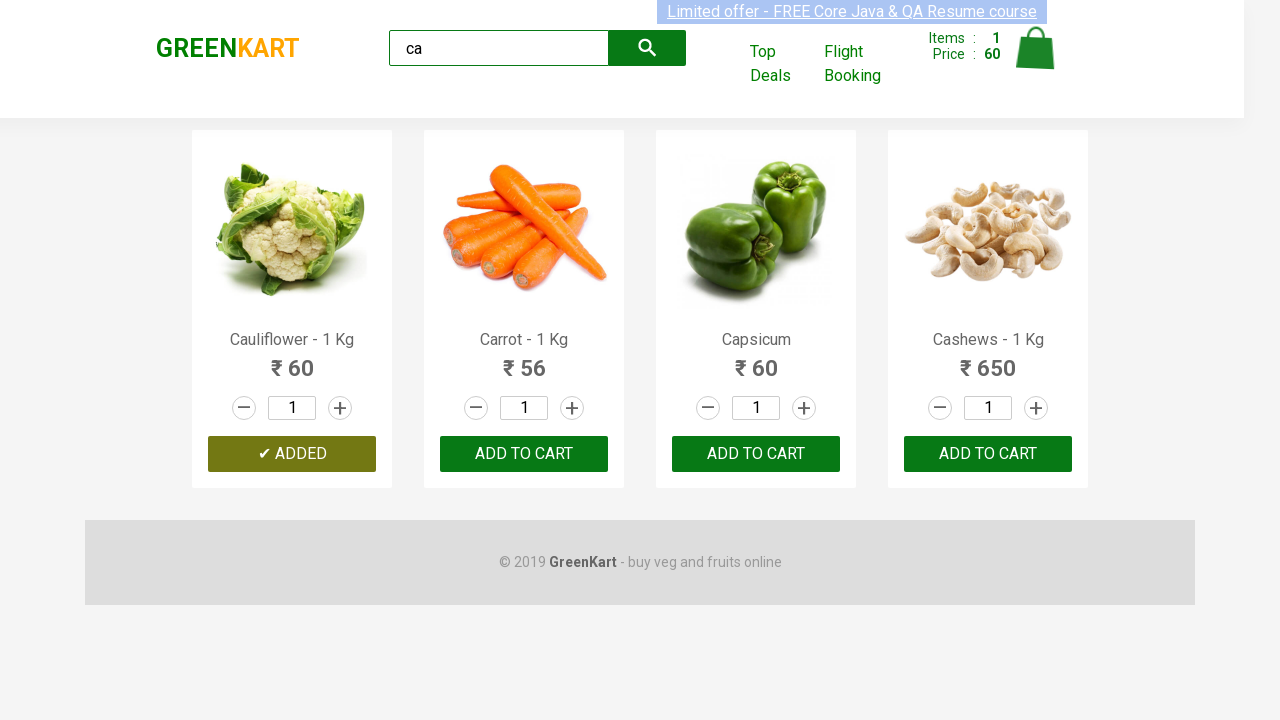

Added second product to cart at (756, 454) on button:has-text('ADD TO CART') >> nth=1
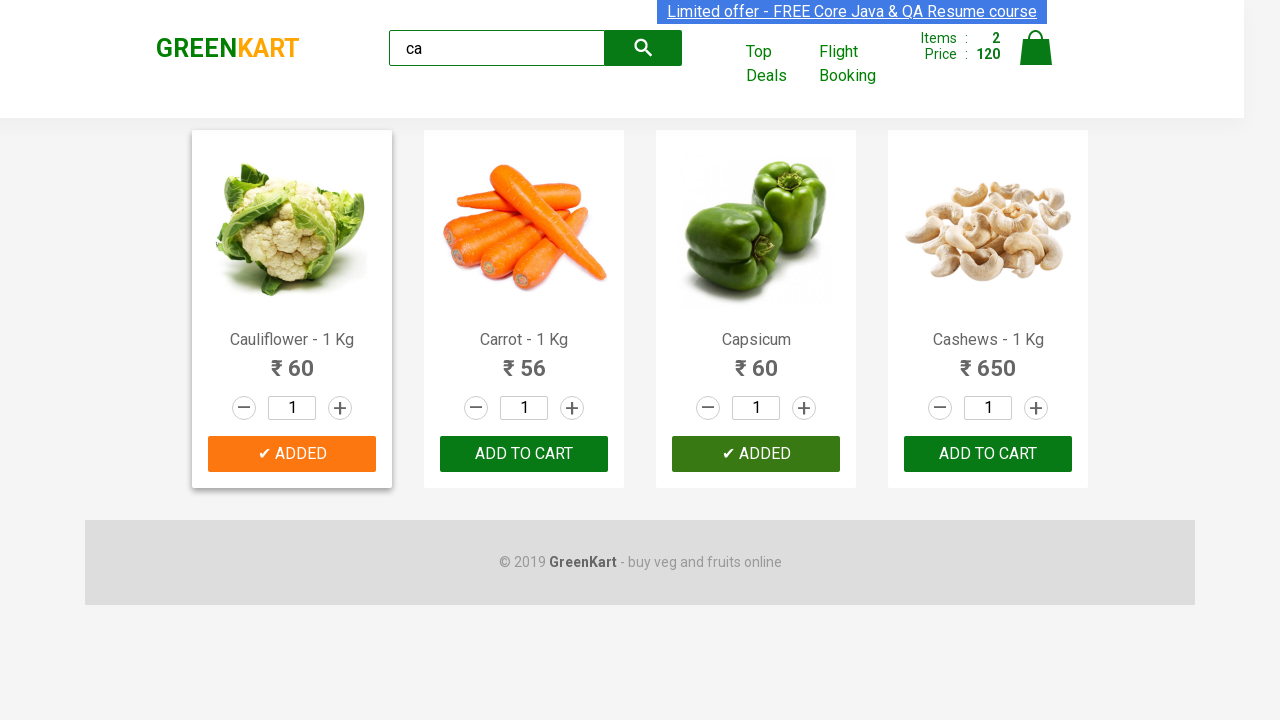

Clicked on cart icon to view cart at (1036, 48) on img[alt='Cart']
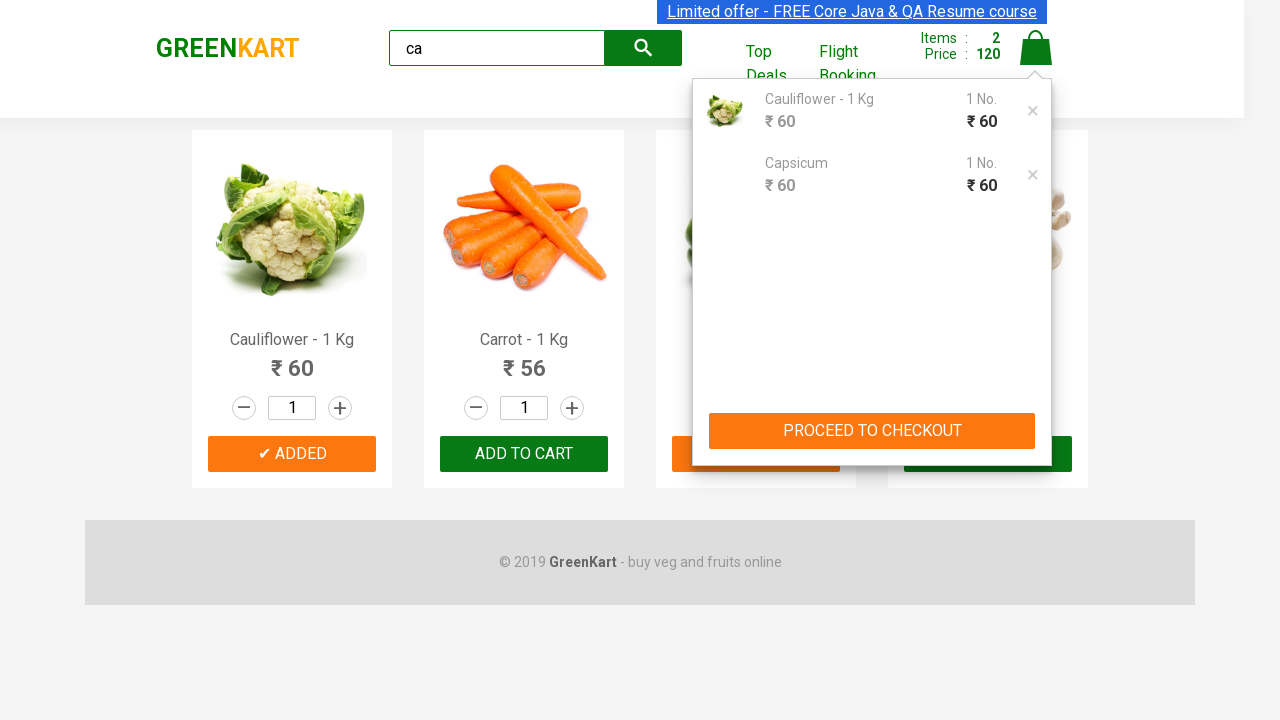

Clicked PROCEED TO CHECKOUT button at (872, 431) on button:has-text('PROCEED TO CHECKOUT')
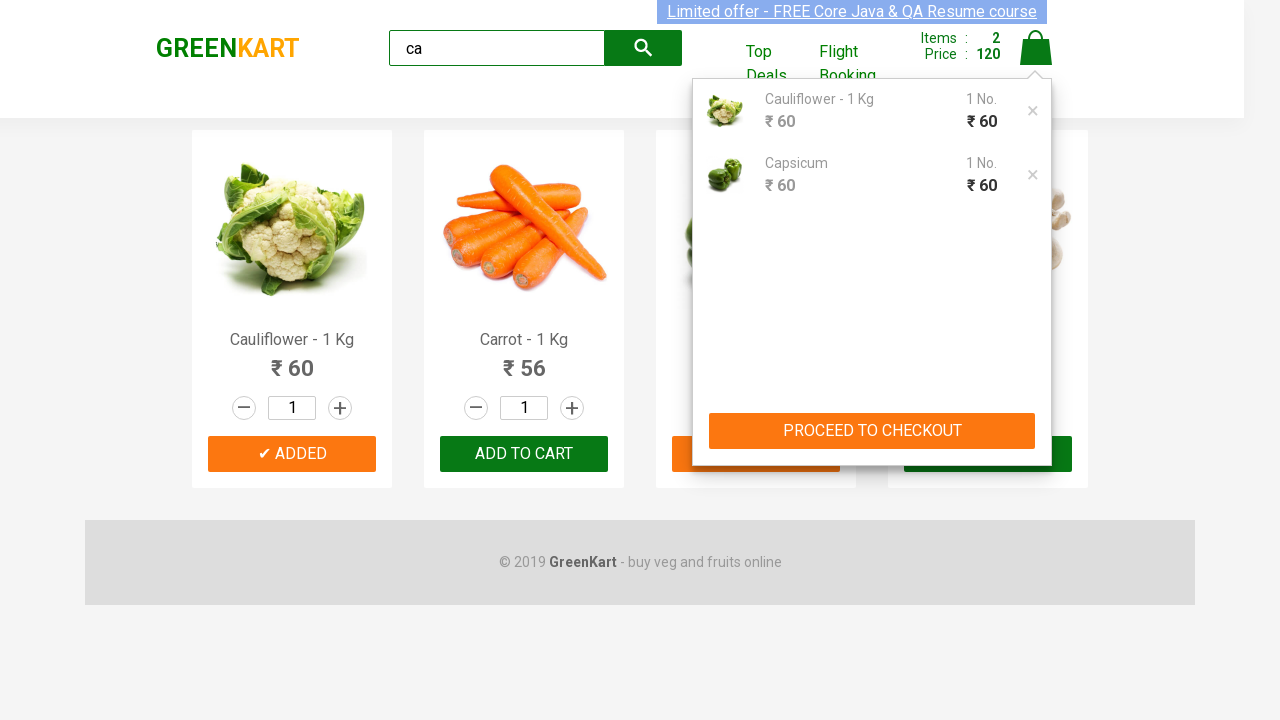

Clicked Place Order button at (1036, 491) on button:has-text('Place Order')
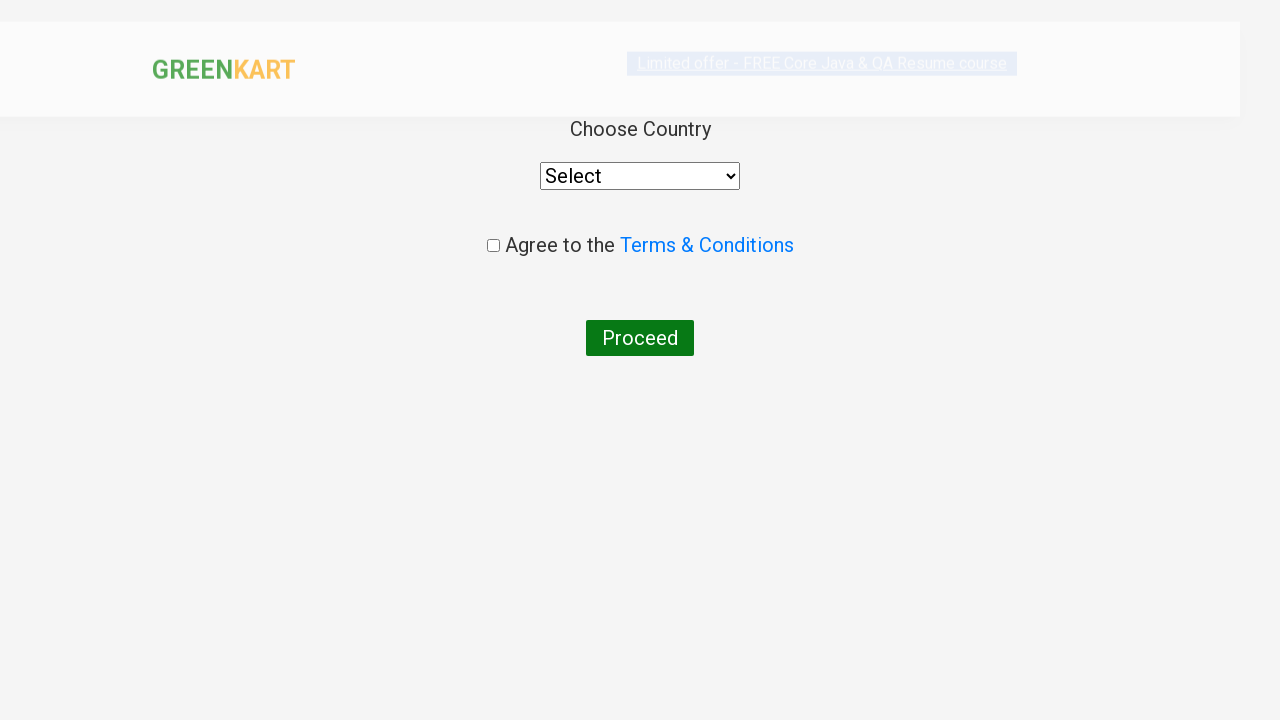

Selected 'India' from country dropdown on select
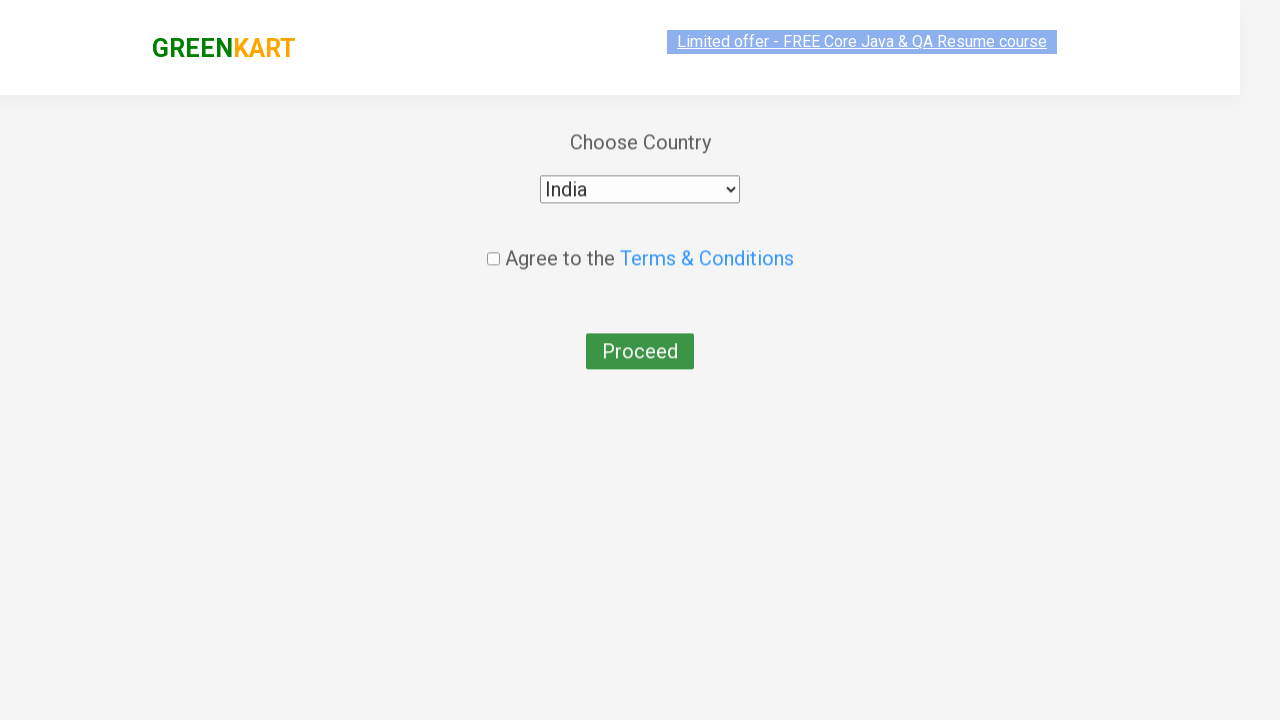

Checked terms and conditions agreement checkbox at (493, 246) on input.chkAgree
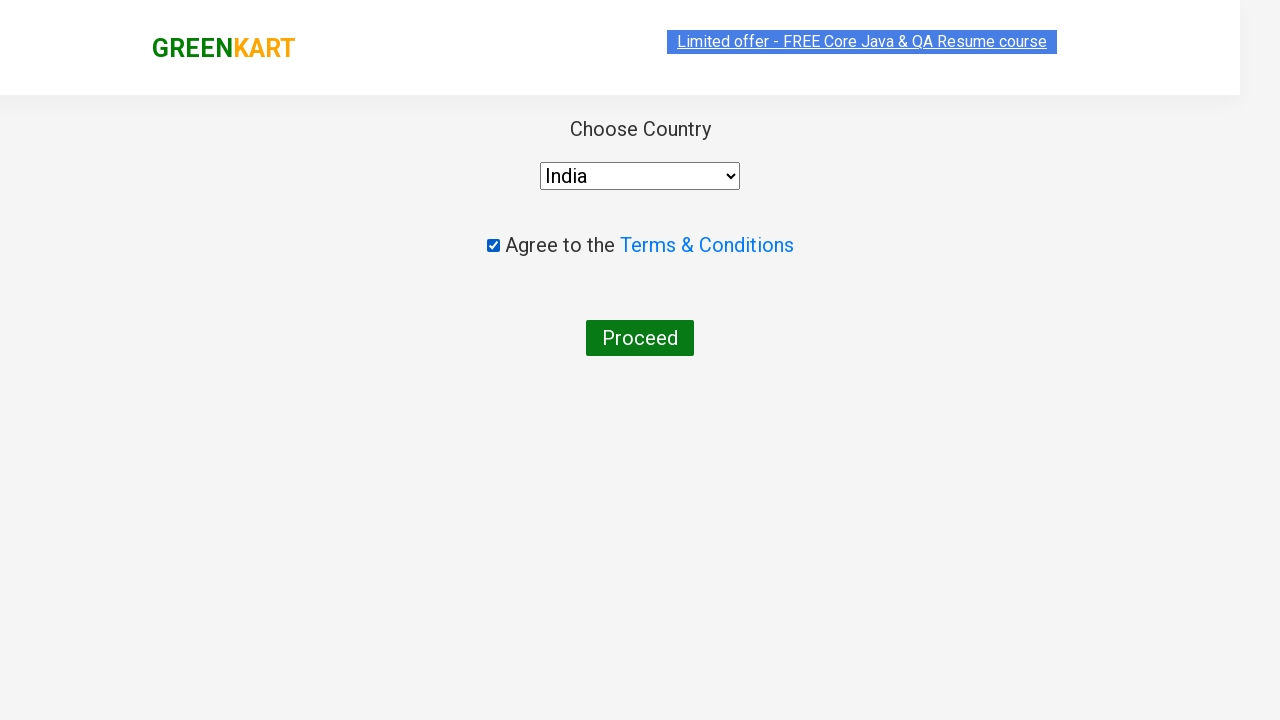

Clicked Proceed button to complete purchase at (640, 338) on button:has-text('Proceed')
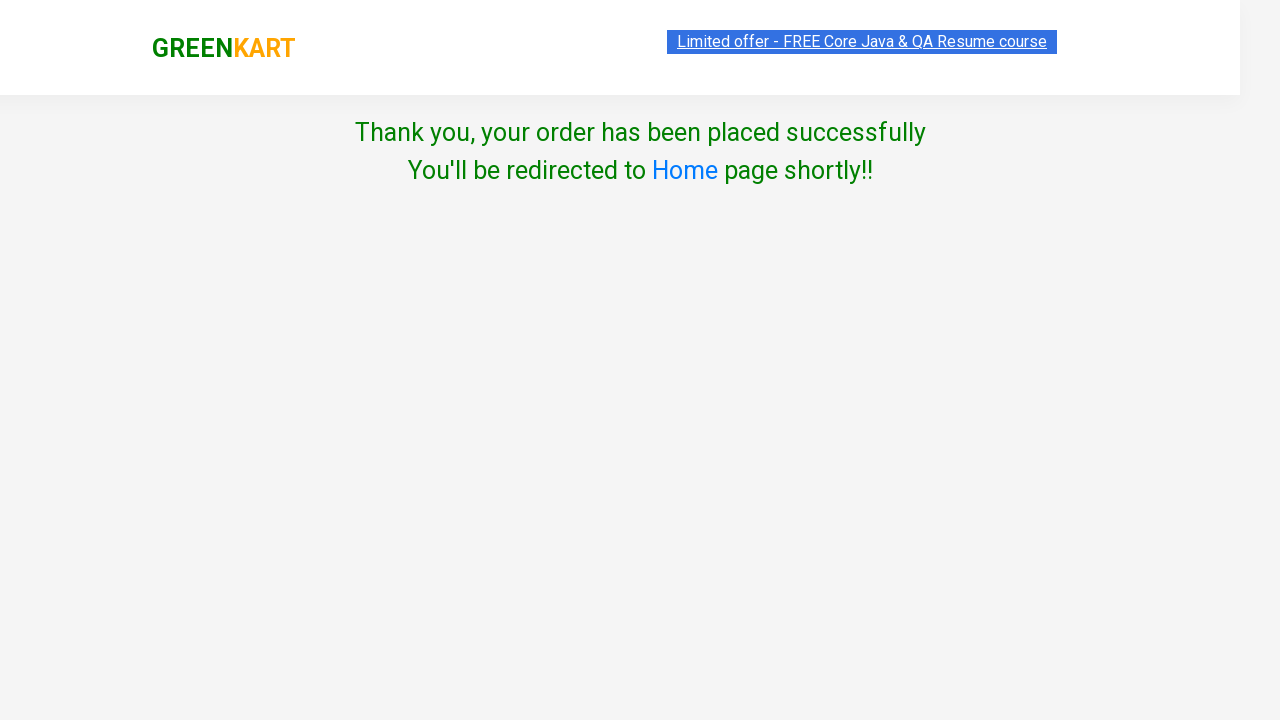

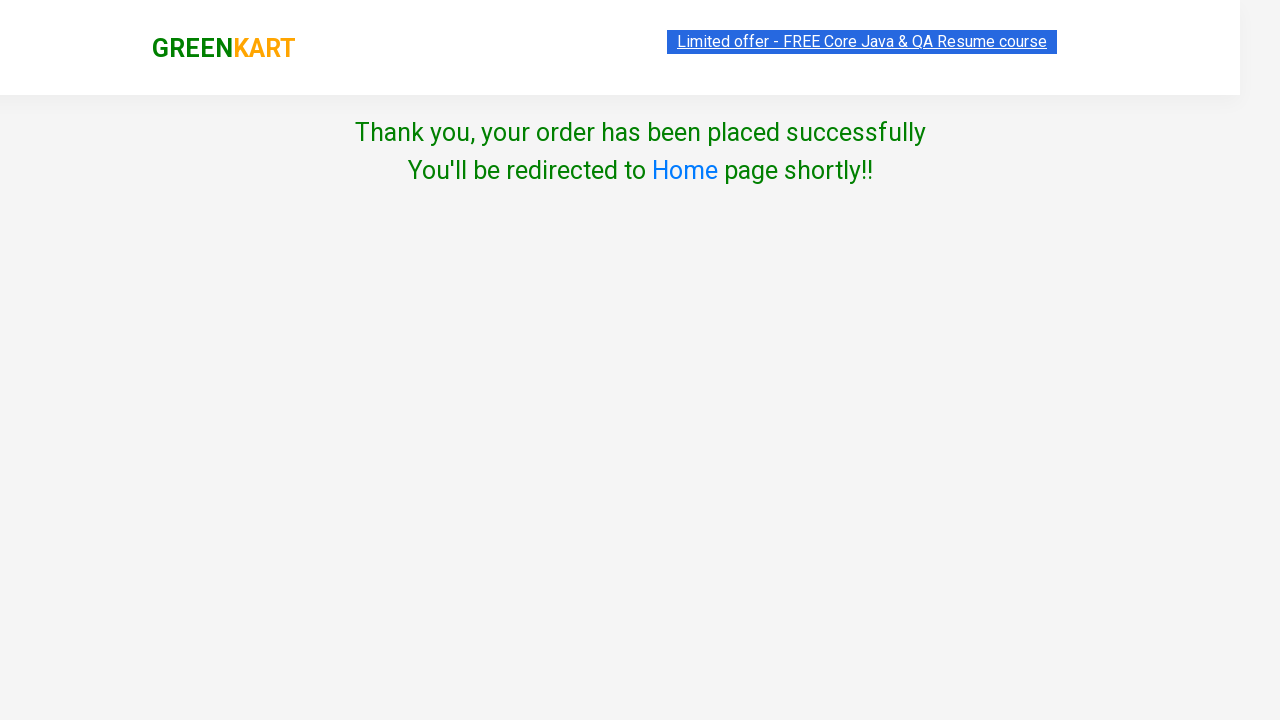